Tests multi-select dropdown functionality by selecting multiple options using different methods and then deselecting all

Starting URL: https://speedwaytech.co.in/sample.html

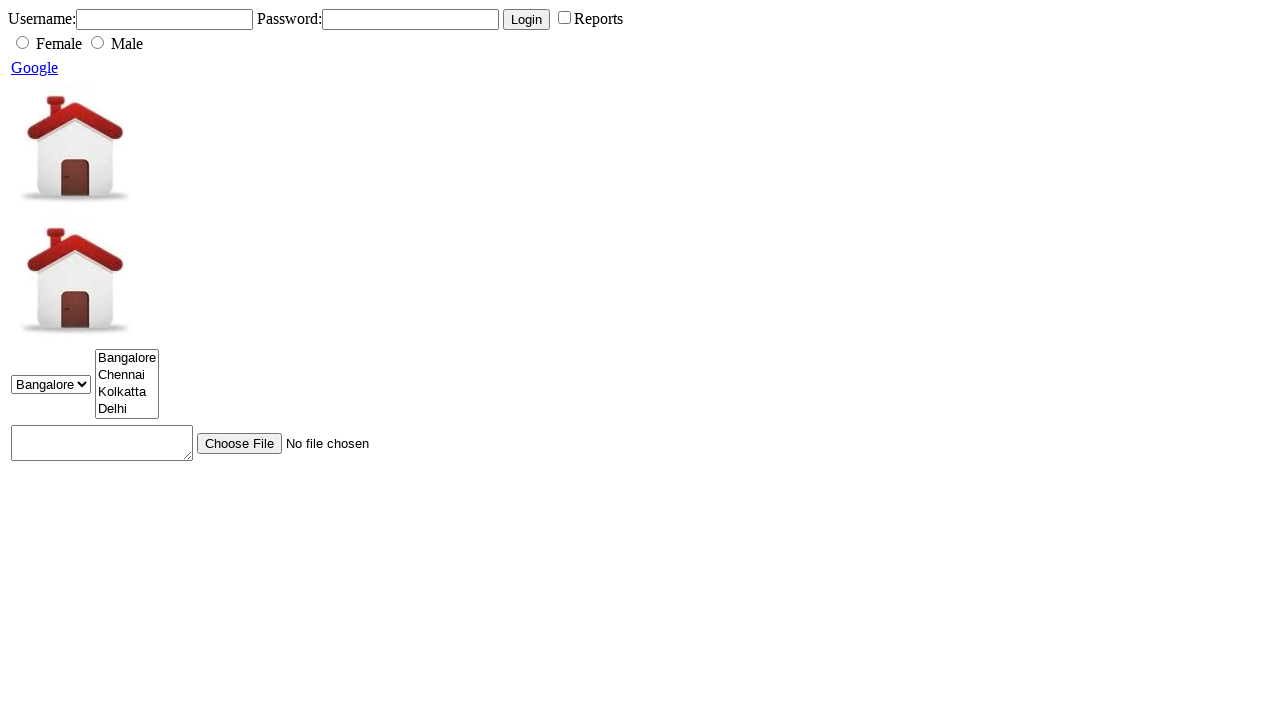

Located multi-select dropdown element with name 'city-multiple'
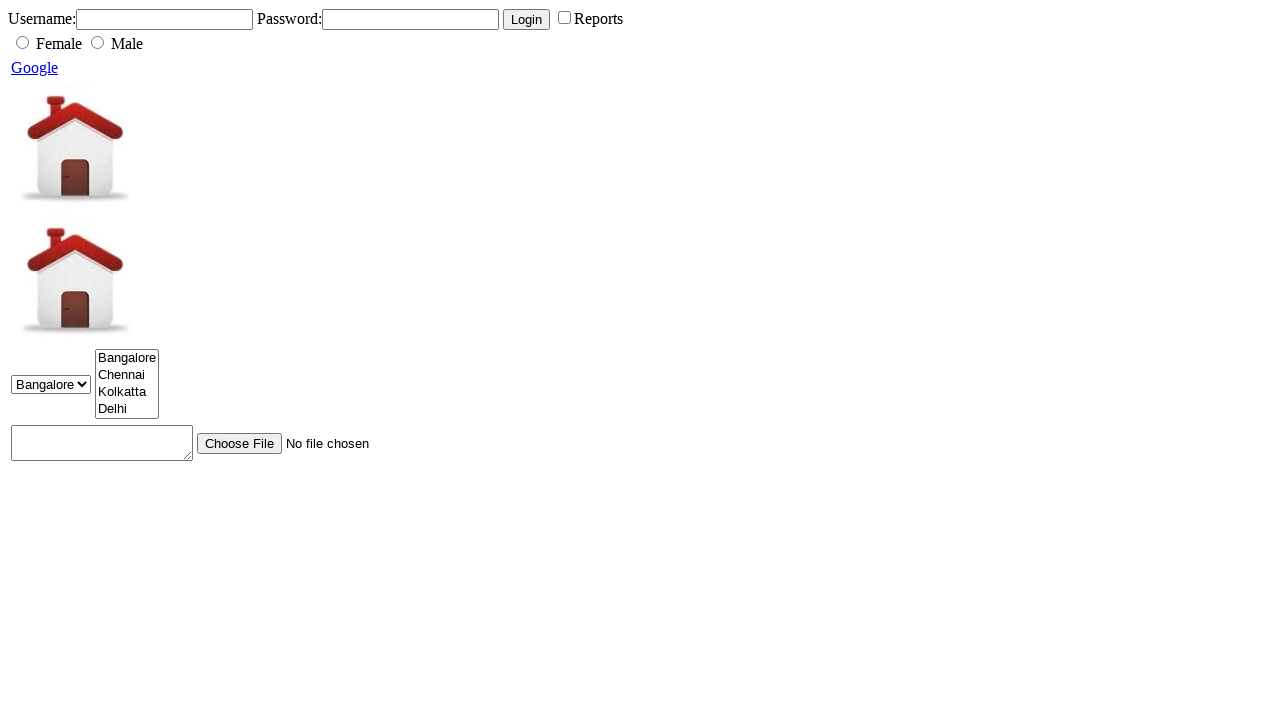

Selected first option (index 0) from multi-select dropdown on select[name='city-multiple']
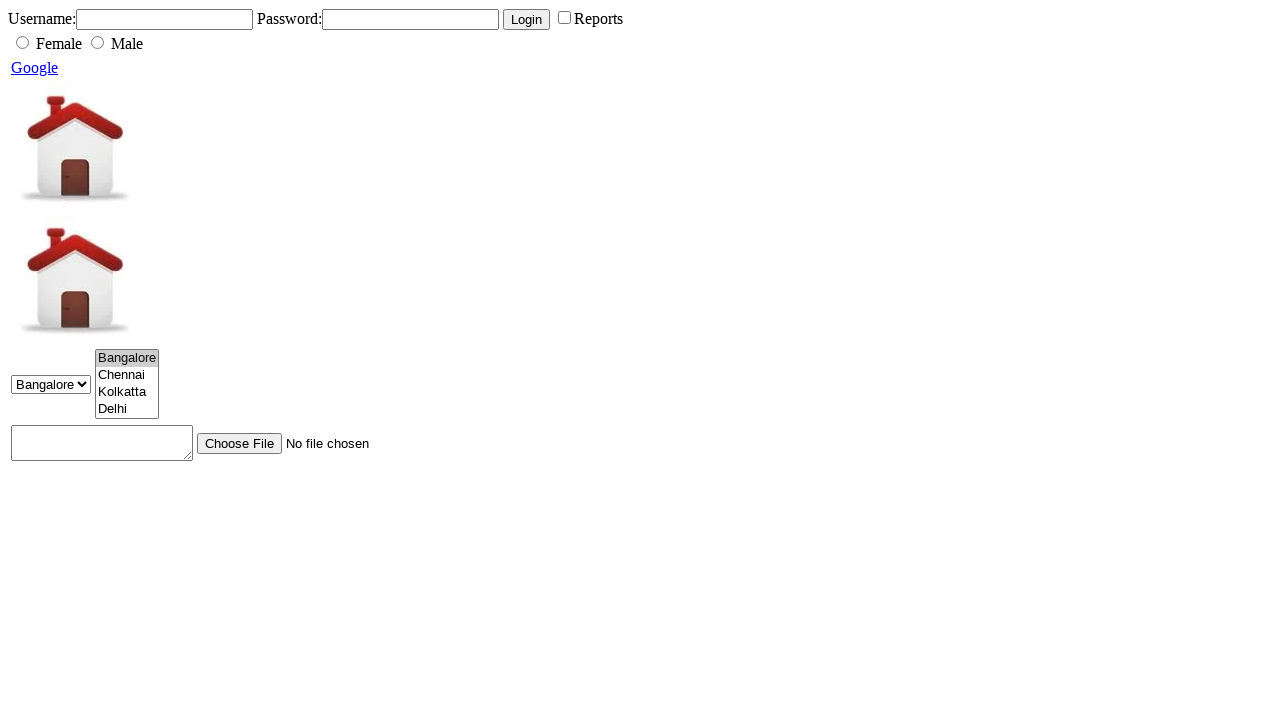

Selected option with value '2' from multi-select dropdown on select[name='city-multiple']
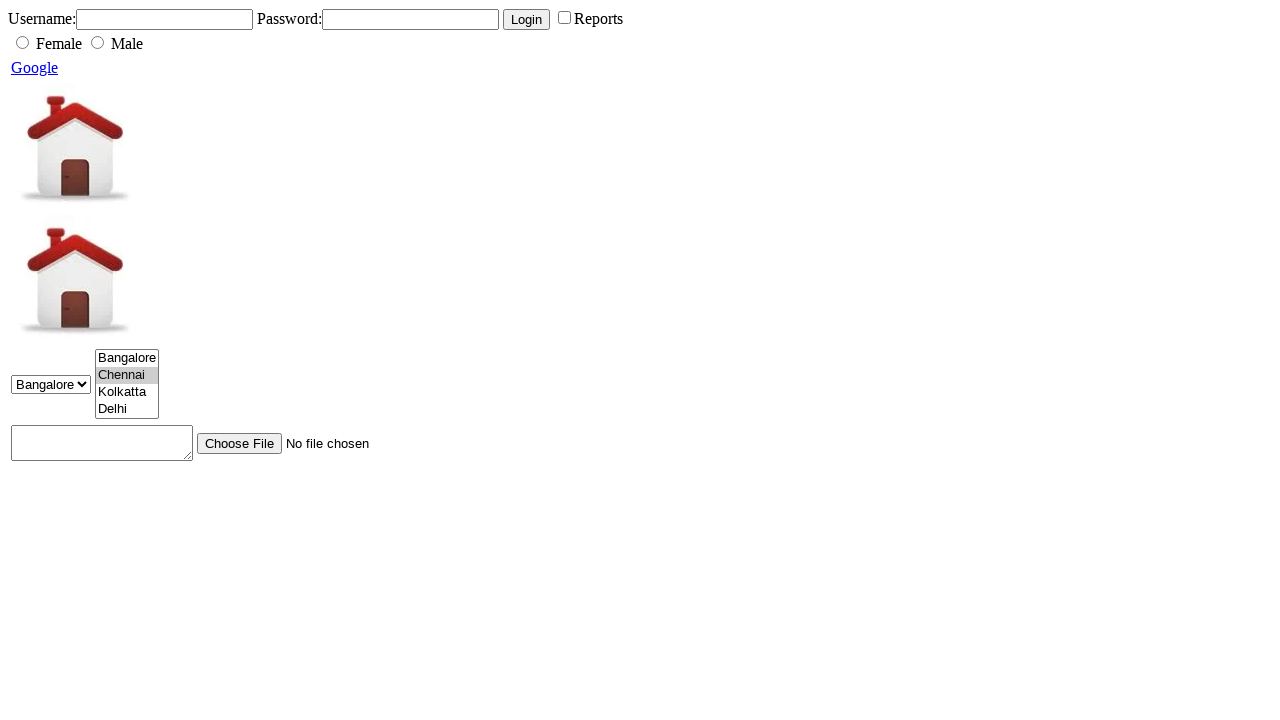

Selected option with visible text 'Kolkatta' from multi-select dropdown on select[name='city-multiple']
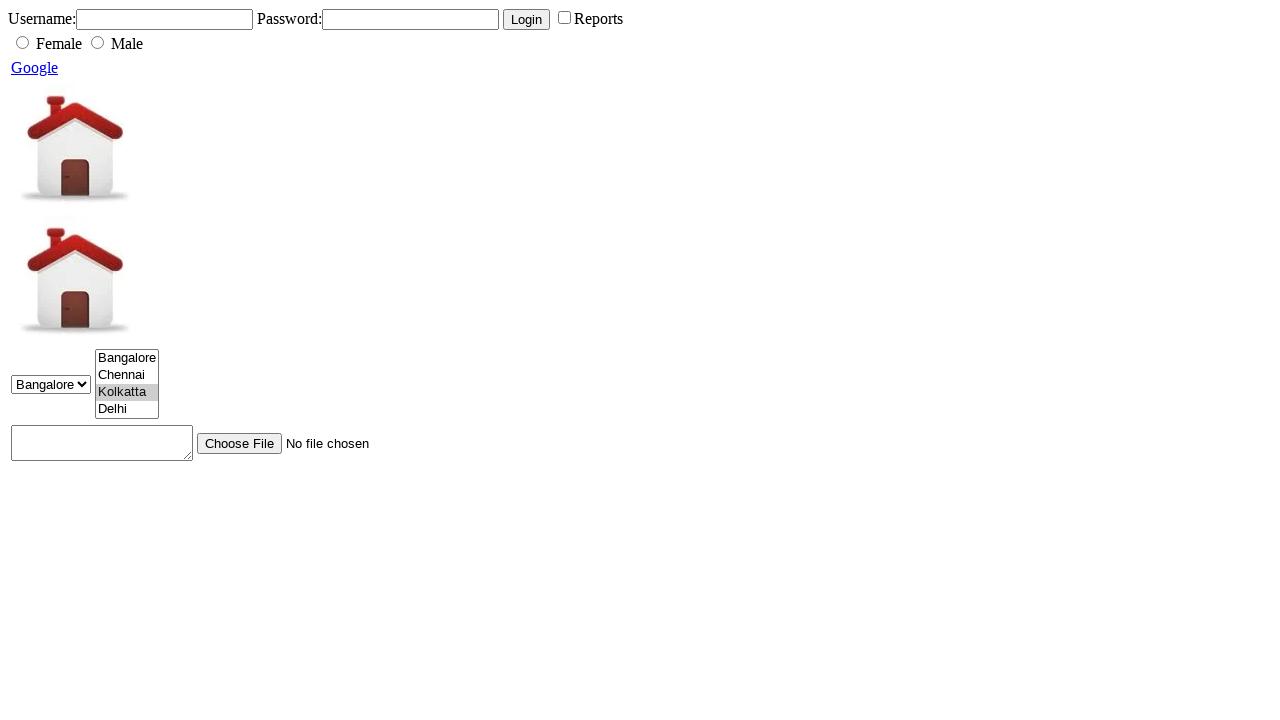

Deselected all options from multi-select dropdown on select[name='city-multiple']
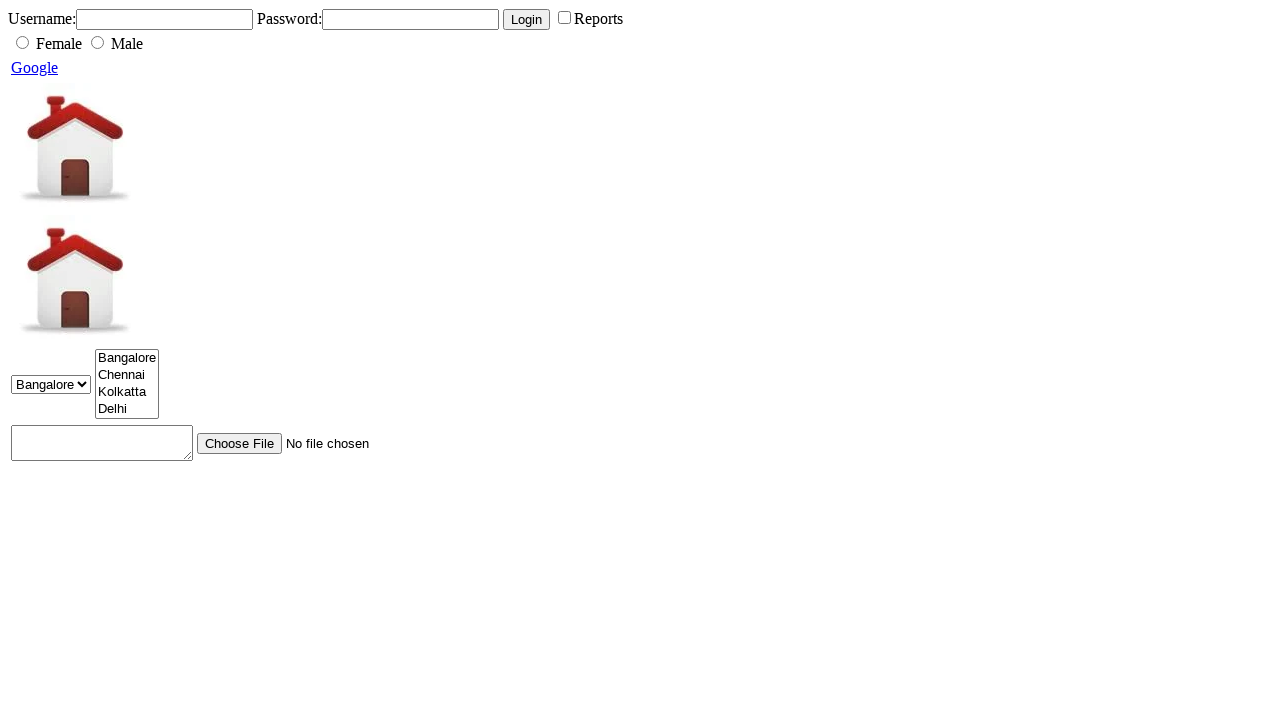

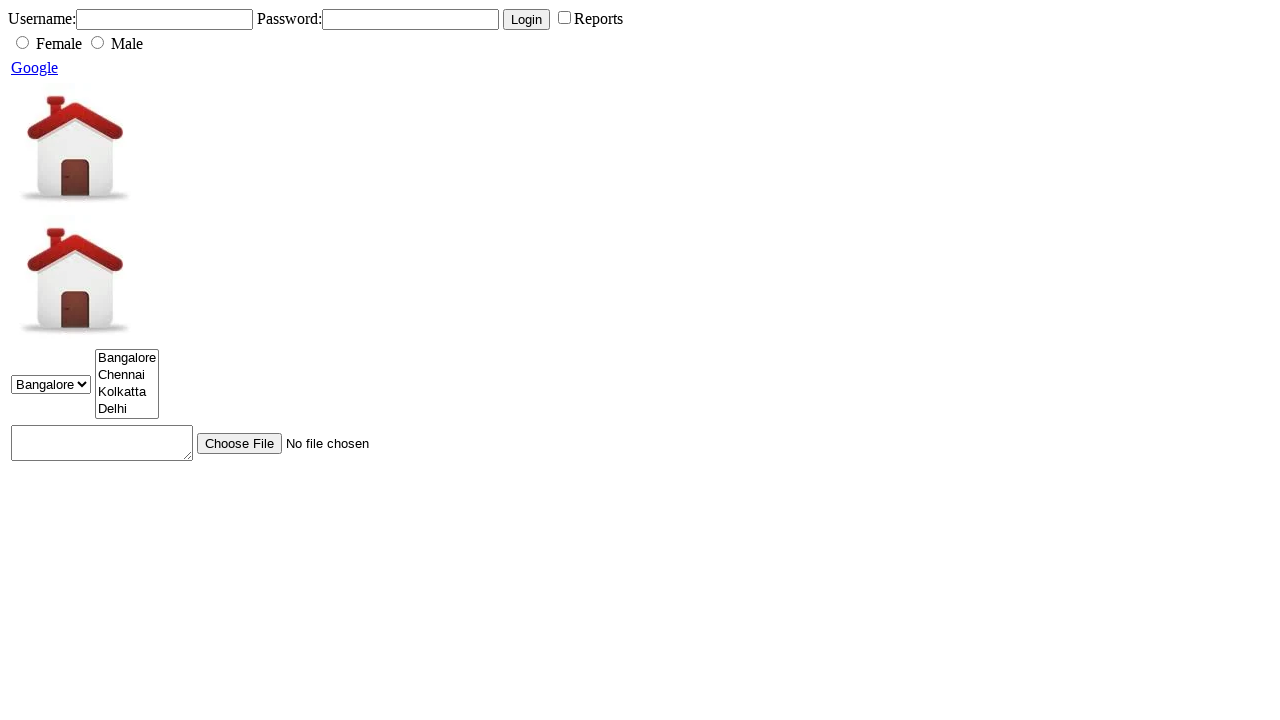